Tests the Bitbar web testing target page by clicking the "Click for answer" button and verifying that the result element appears and the button style changes color.

Starting URL: https://bitbar.github.io/web-testing-target/

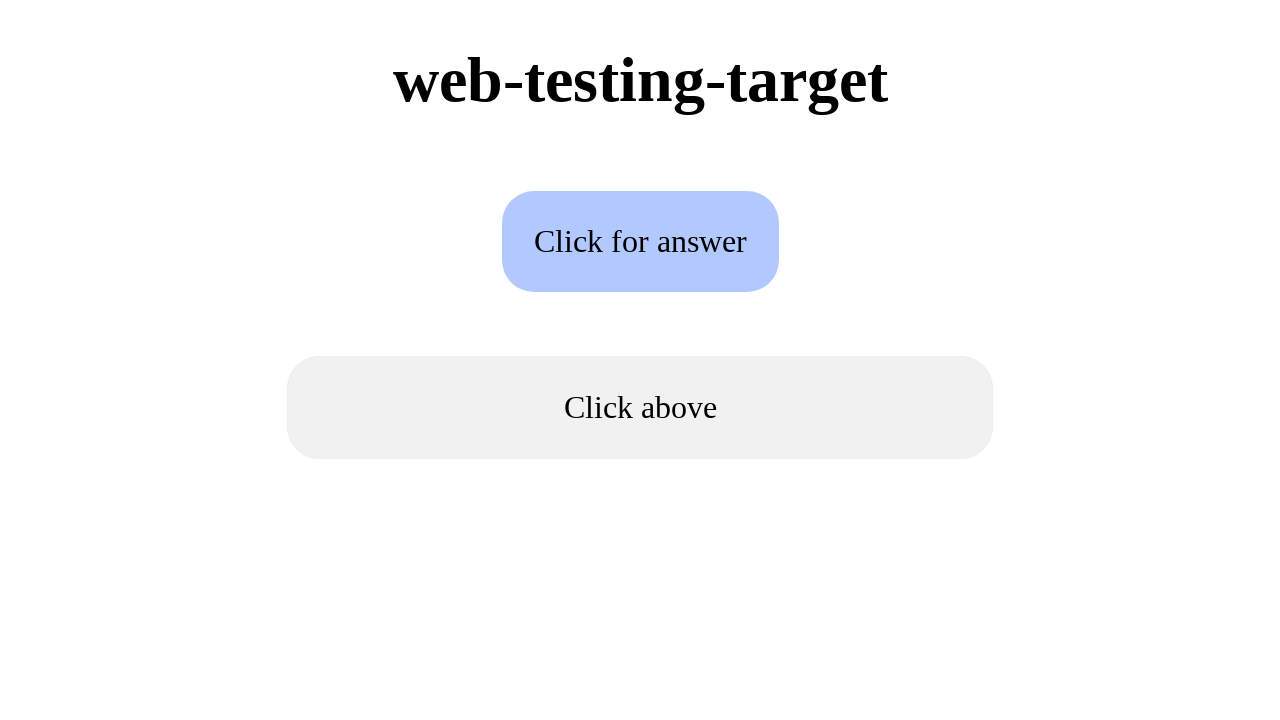

Verified page URL is https://bitbar.github.io/web-testing-target/
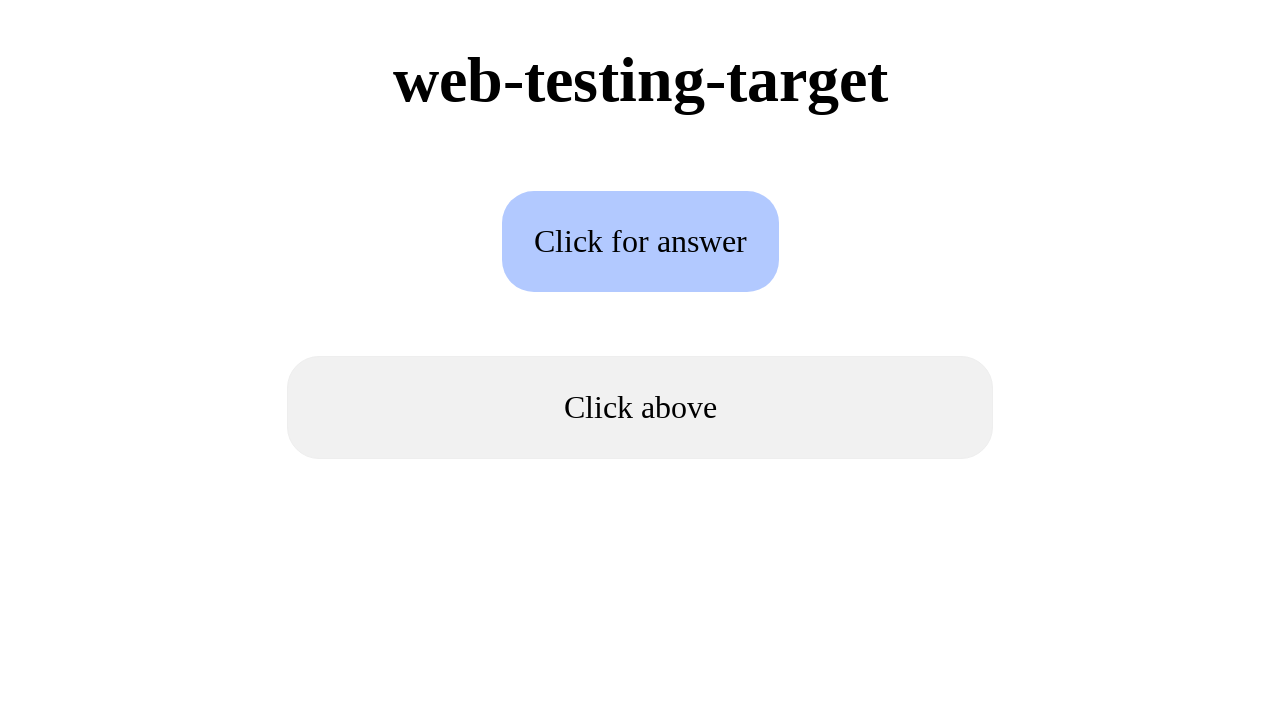

Clicked the 'Click for answer' button at (640, 242) on #submit_button
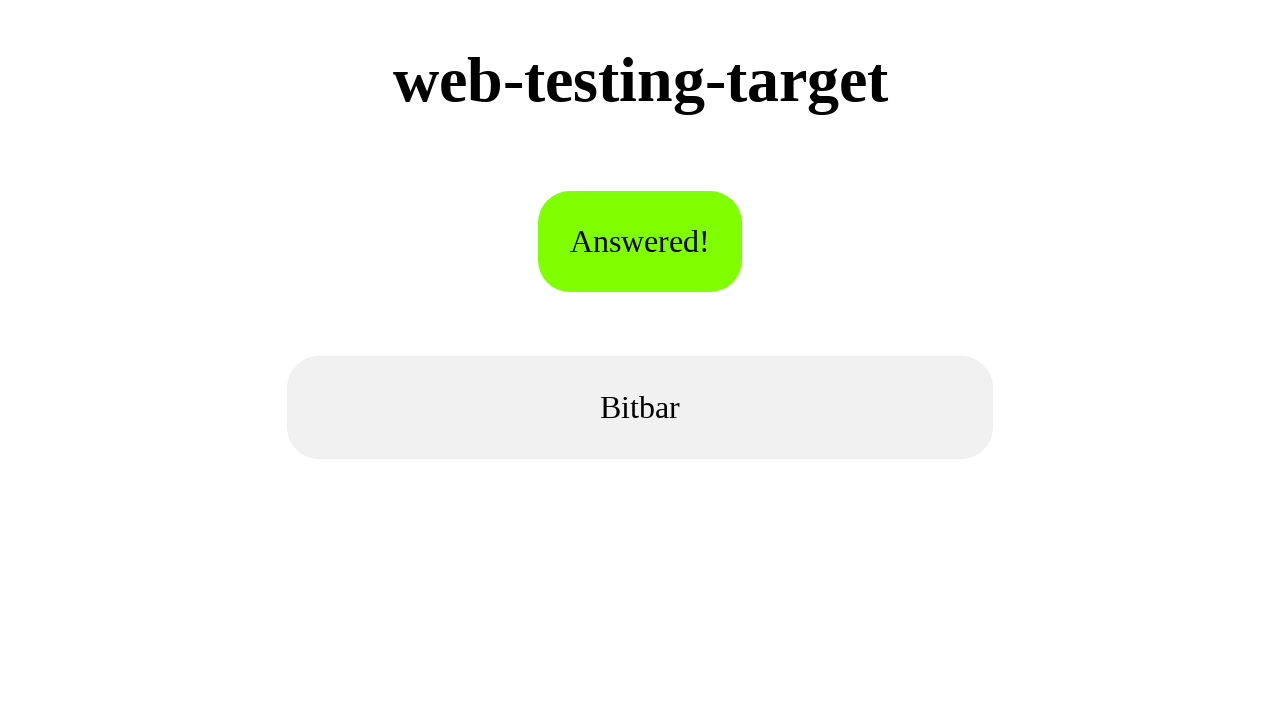

Result element appeared with 'Bitbar' text
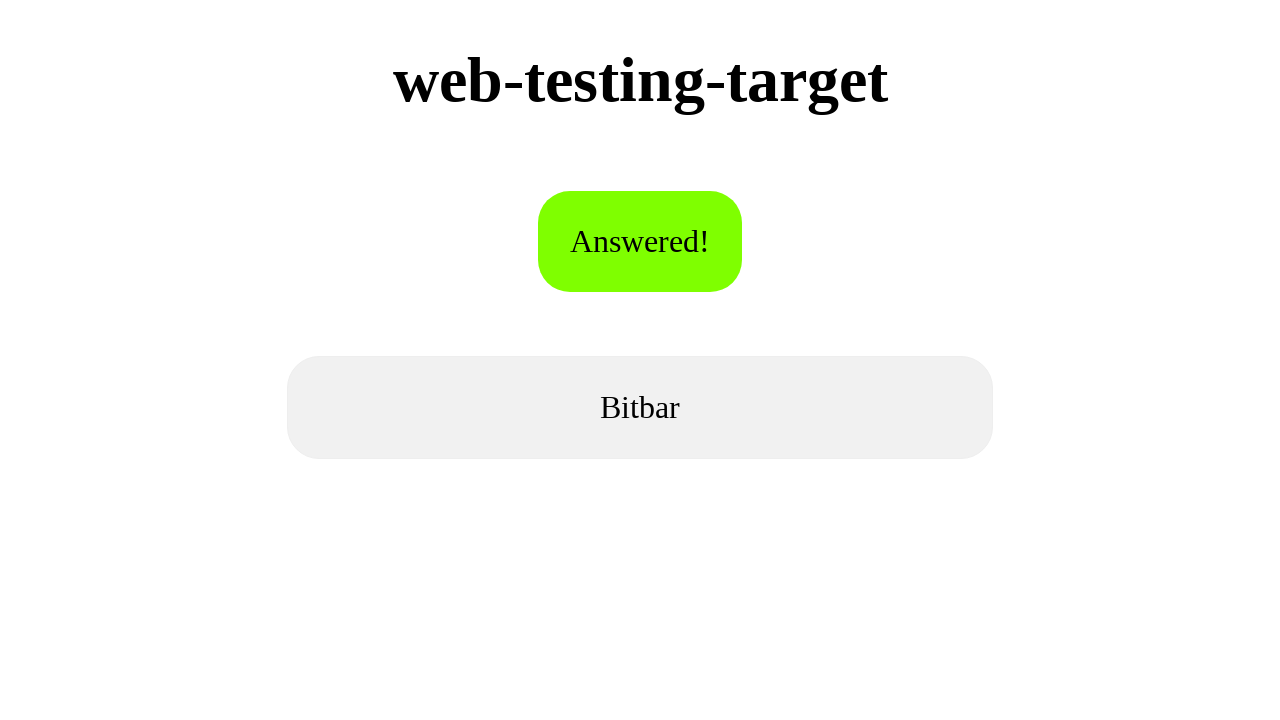

Retrieved button style attribute
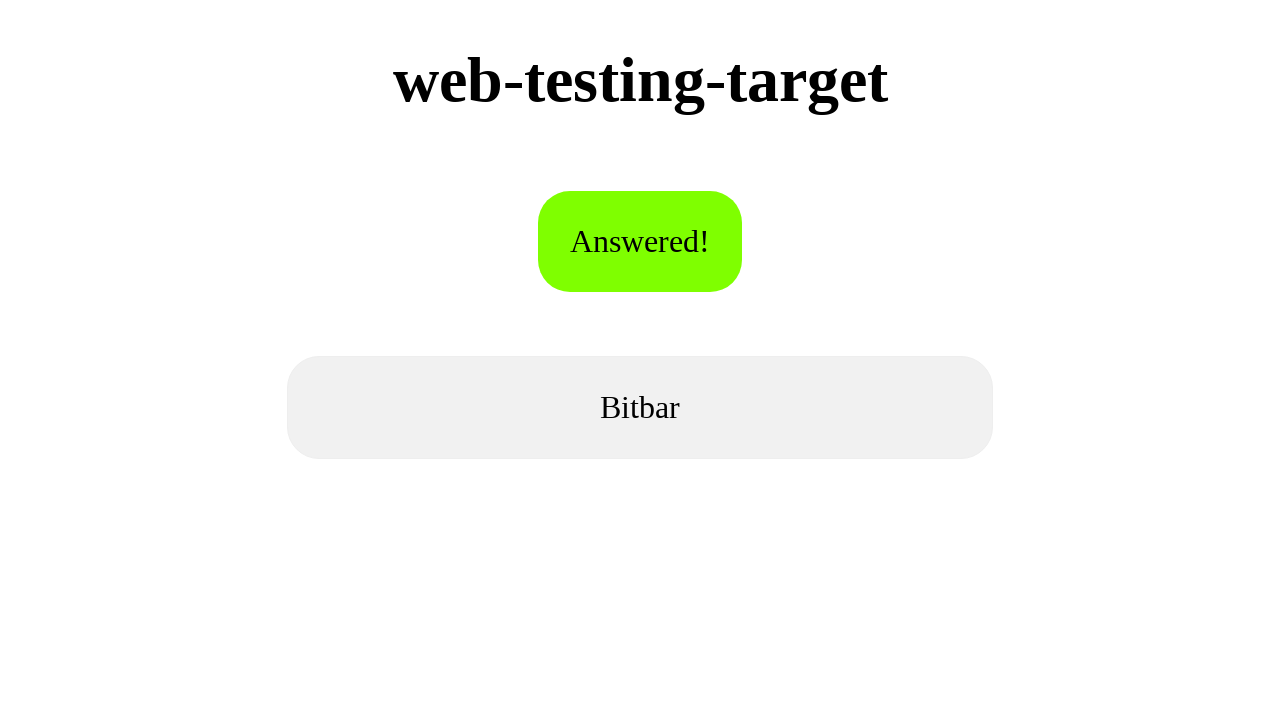

Verified button color changed to green rgb(127, 255, 0)
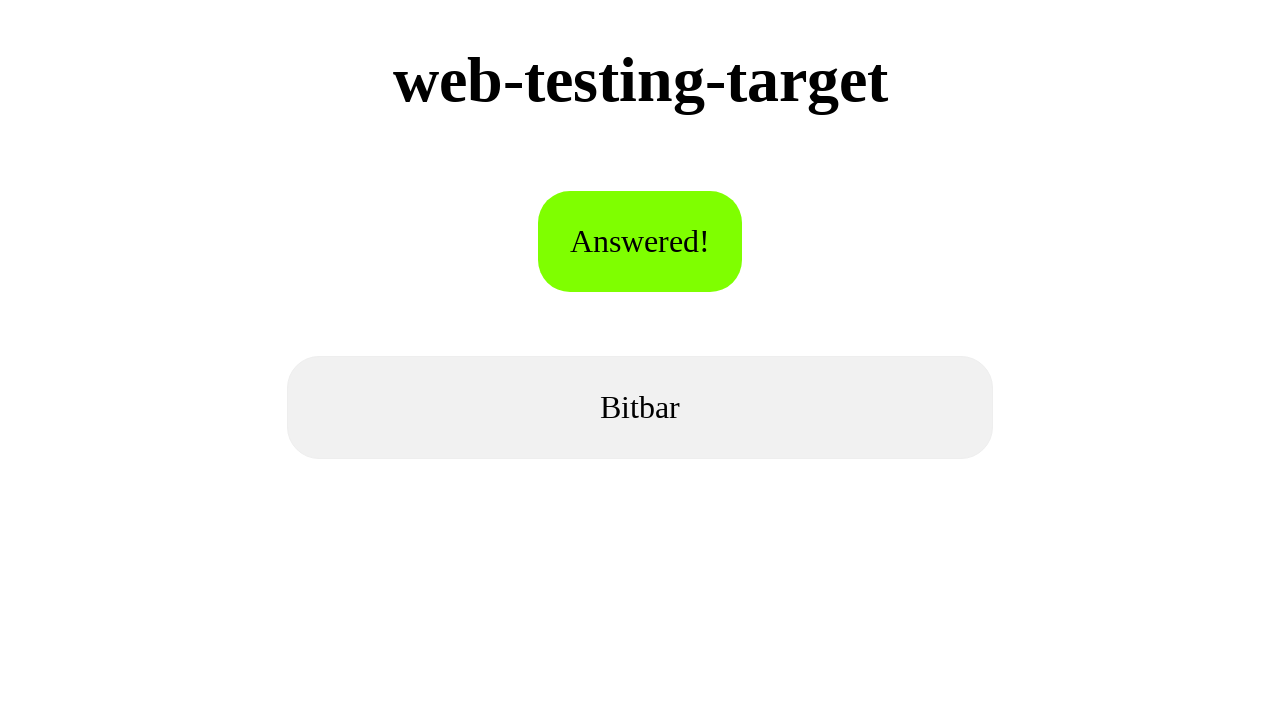

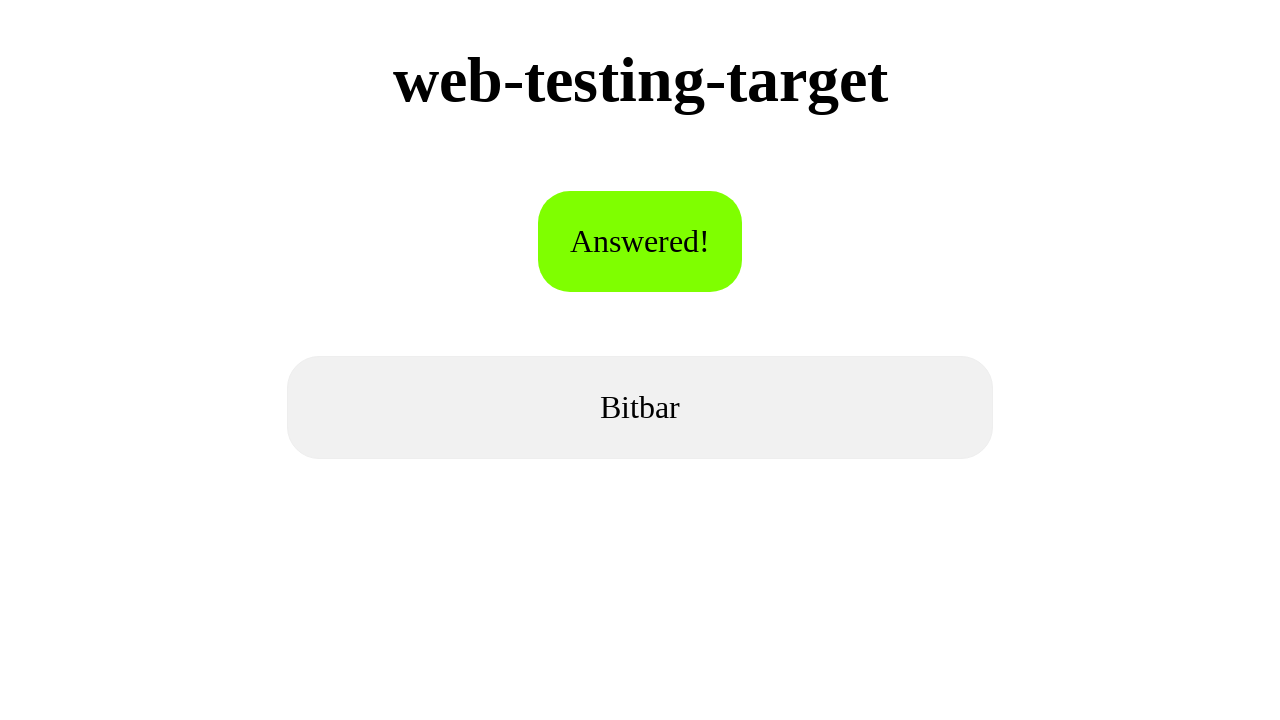